Tests the cancel button functionality in the checkout information page

Starting URL: https://www.saucedemo.com

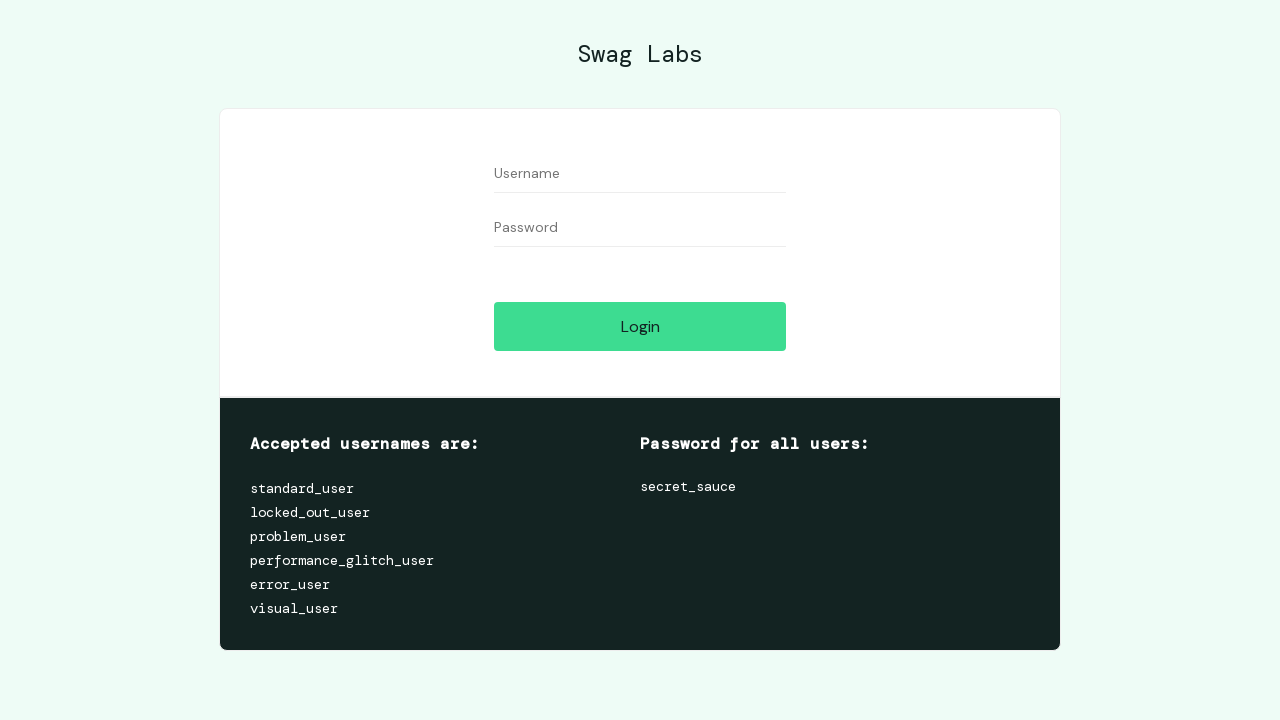

Filled username field with 'performance_glitch_user' on #user-name
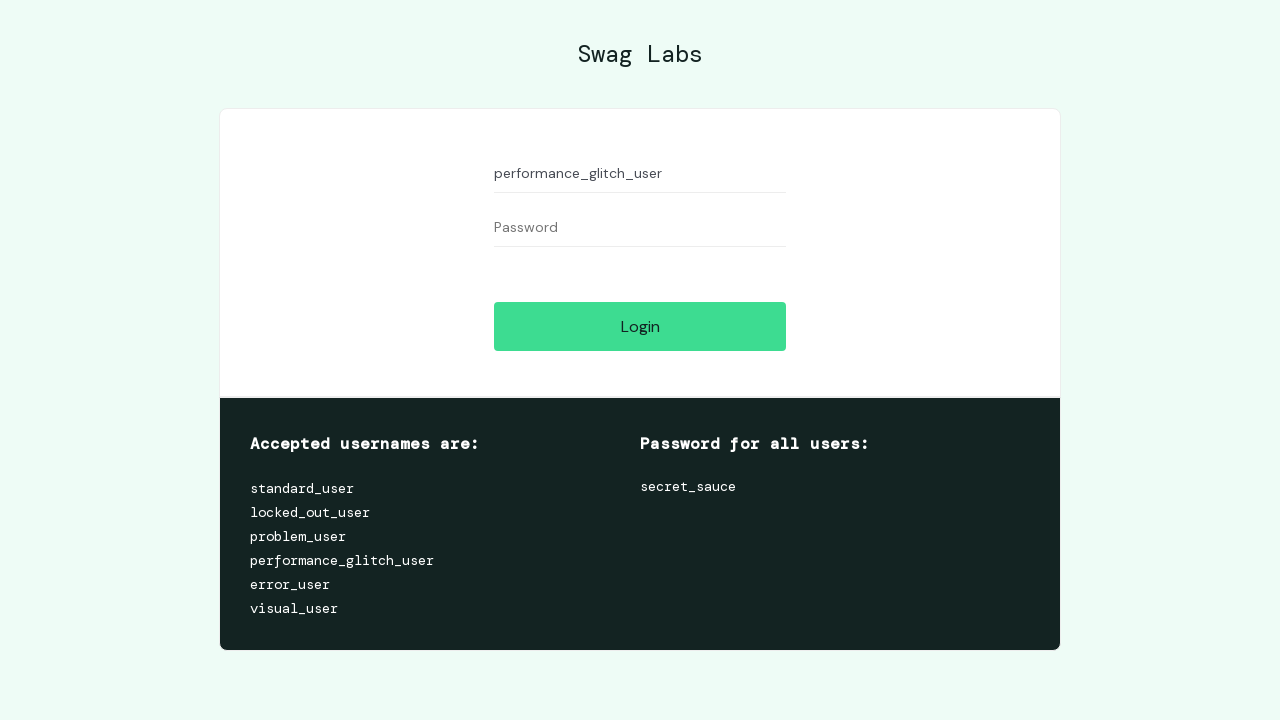

Filled password field with 'secret_sauce' on #password
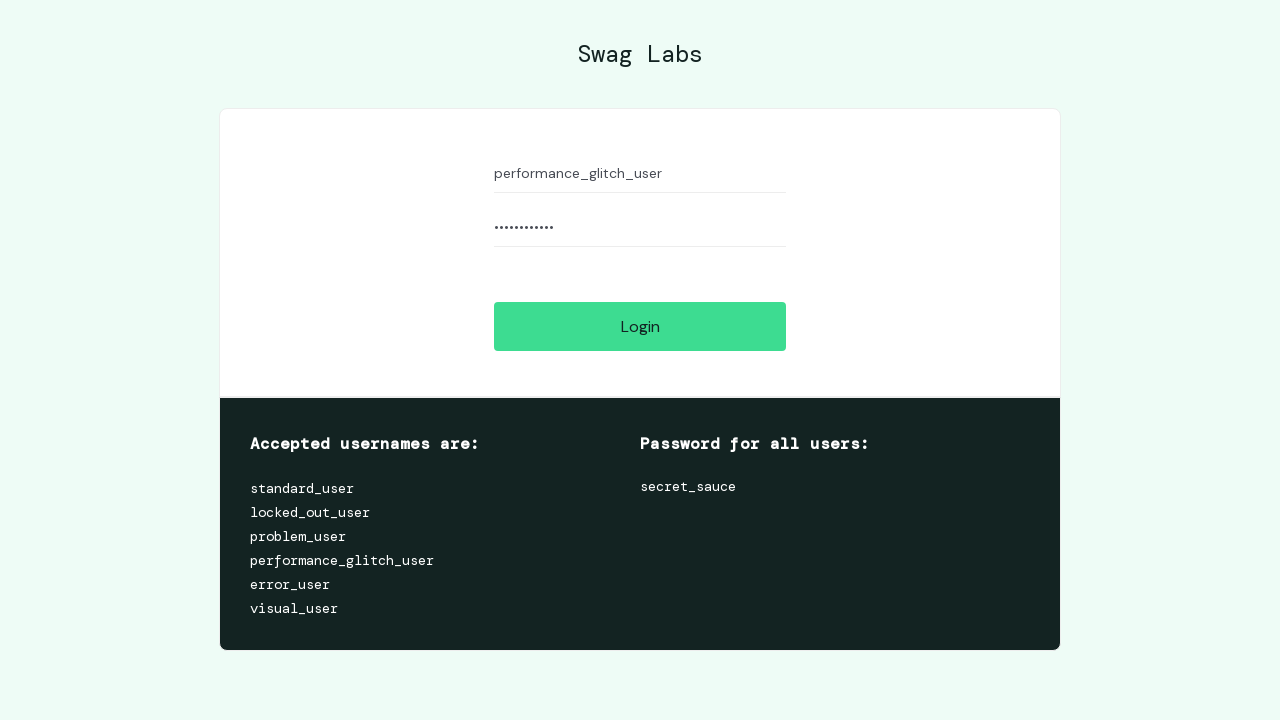

Clicked login button to authenticate at (640, 326) on #login-button
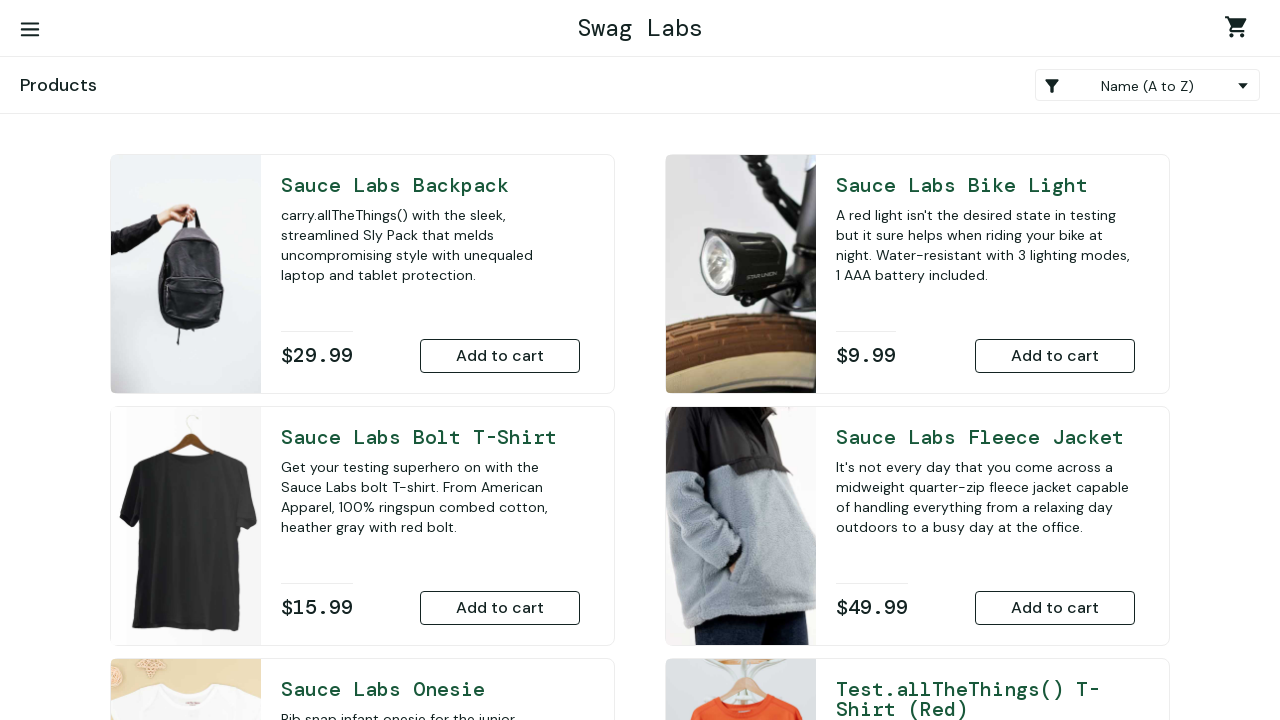

Added Sauce Labs Backpack to cart at (500, 356) on #add-to-cart-sauce-labs-backpack
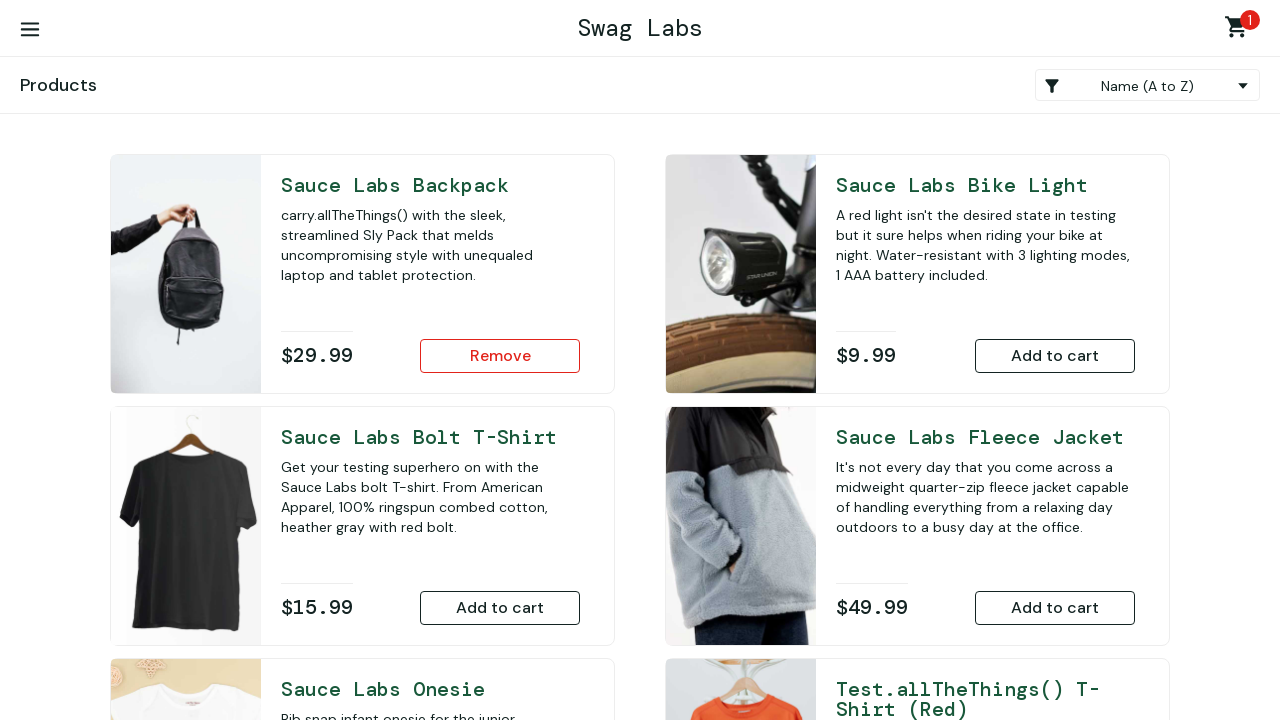

Added Sauce Labs Bike Light to cart at (1055, 356) on #add-to-cart-sauce-labs-bike-light
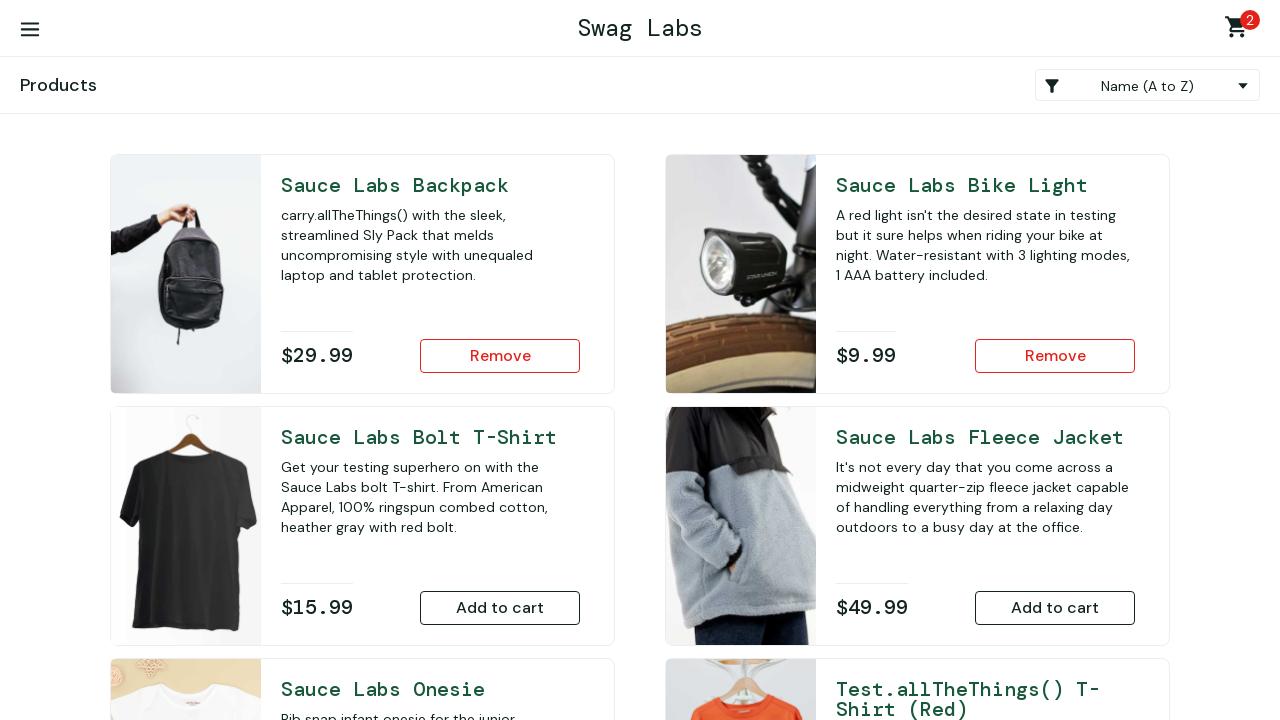

Added Sauce Labs Onesie to cart at (500, 470) on #add-to-cart-sauce-labs-onesie
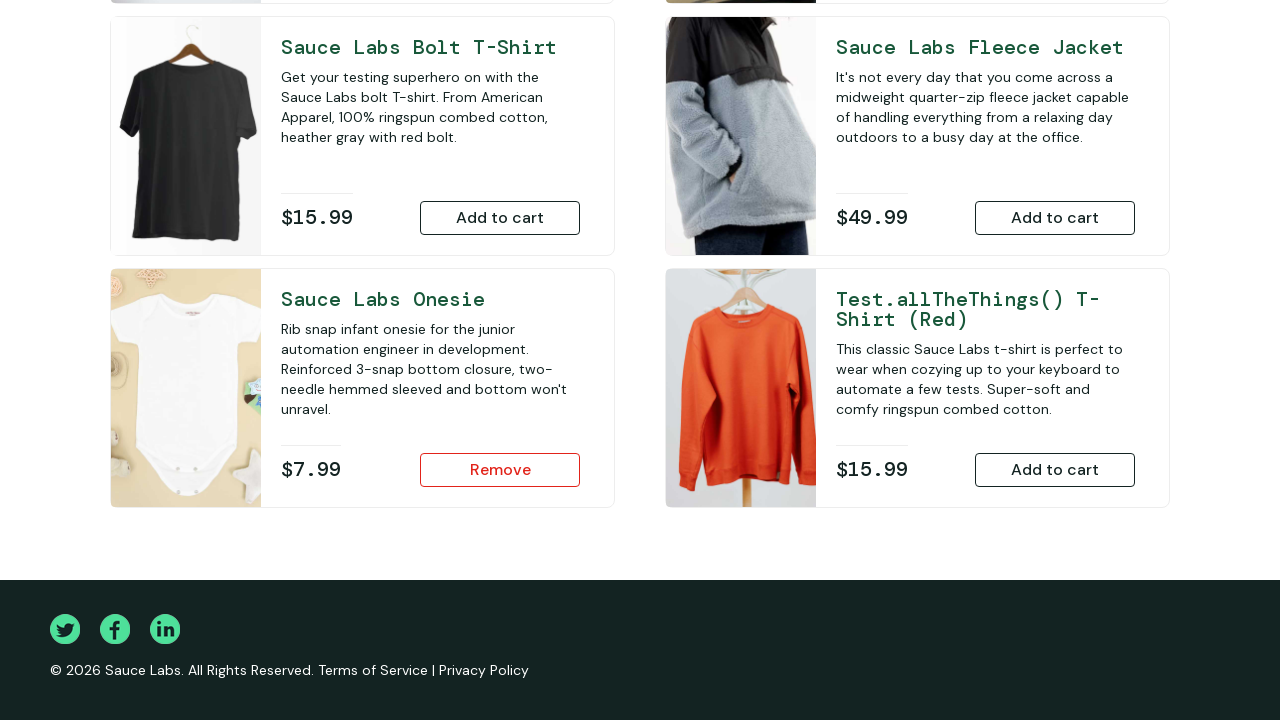

Added Sauce Labs Fleece Jacket to cart at (1055, 218) on #add-to-cart-sauce-labs-fleece-jacket
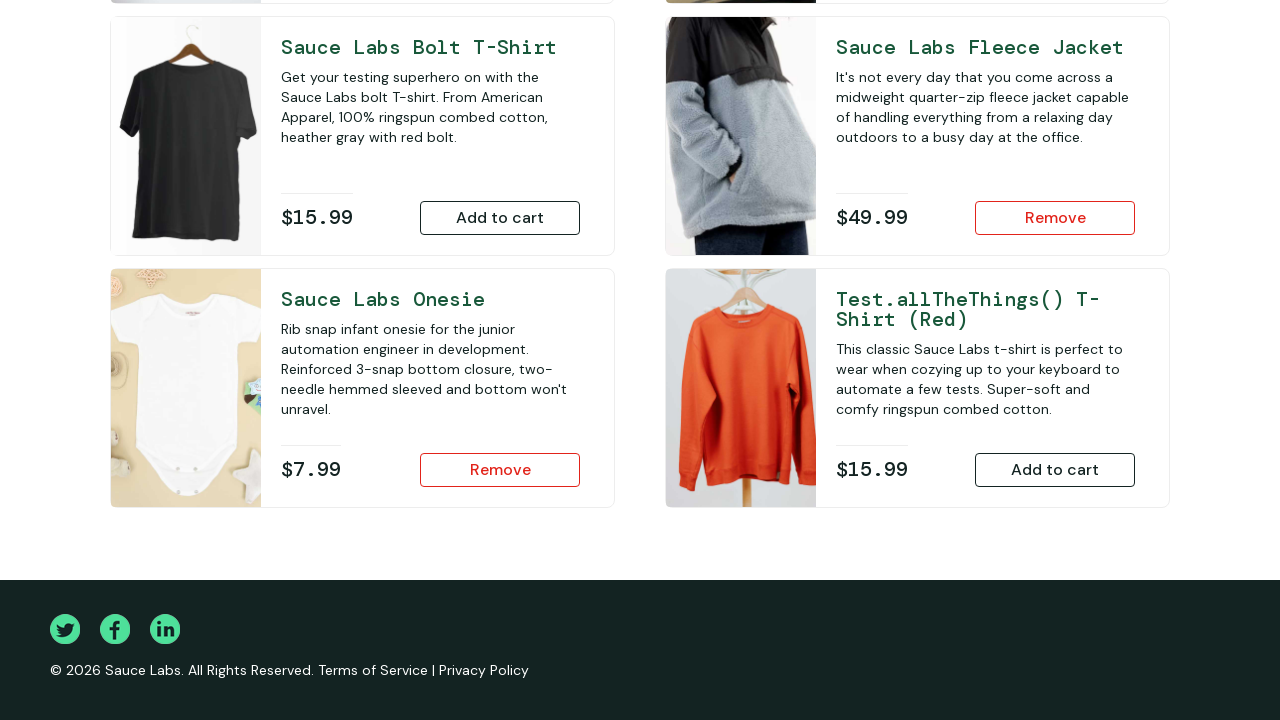

Clicked shopping cart link to view cart at (1240, 30) on .shopping_cart_link
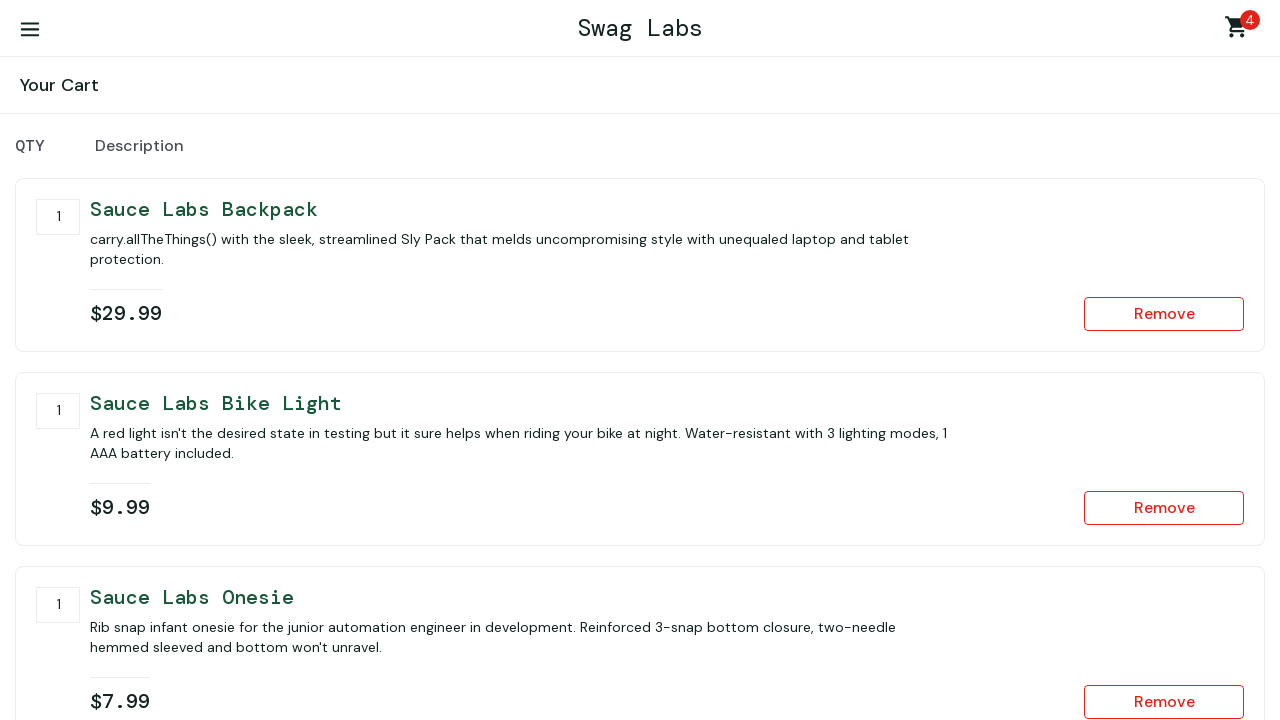

Clicked checkout button to proceed to checkout information page at (1155, 463) on #checkout
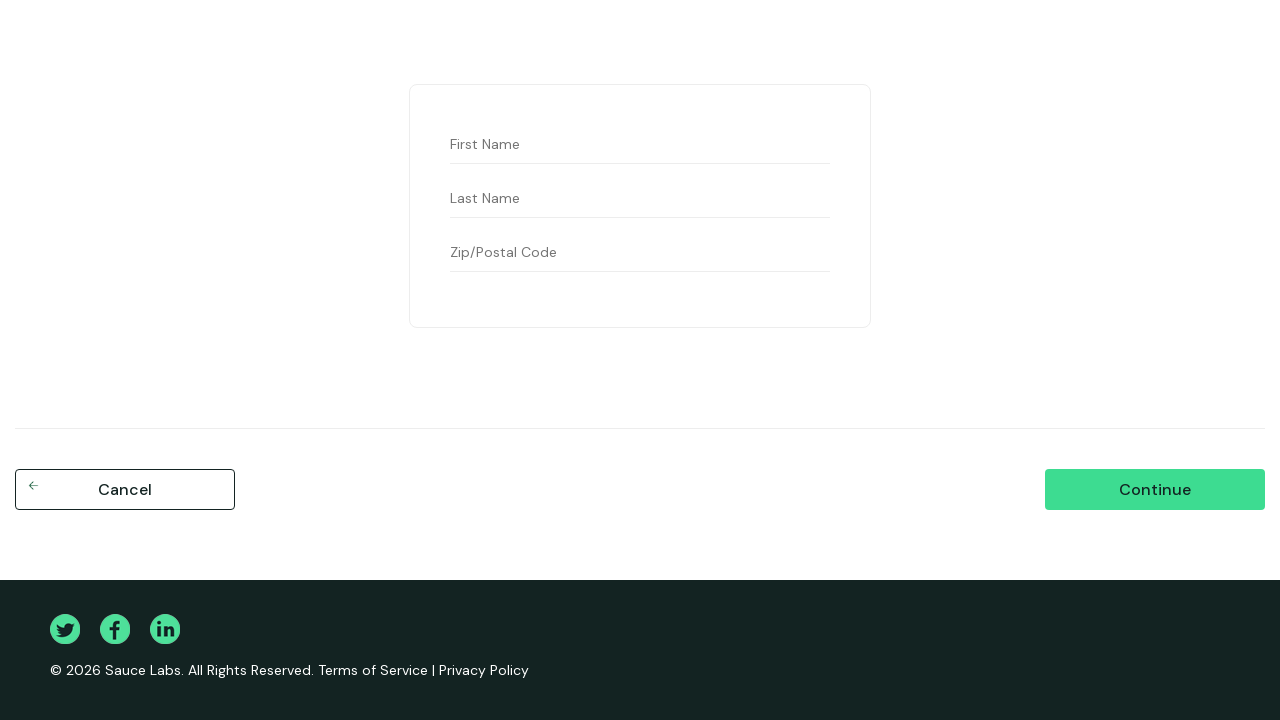

Clicked cancel button on checkout information page at (125, 490) on #cancel
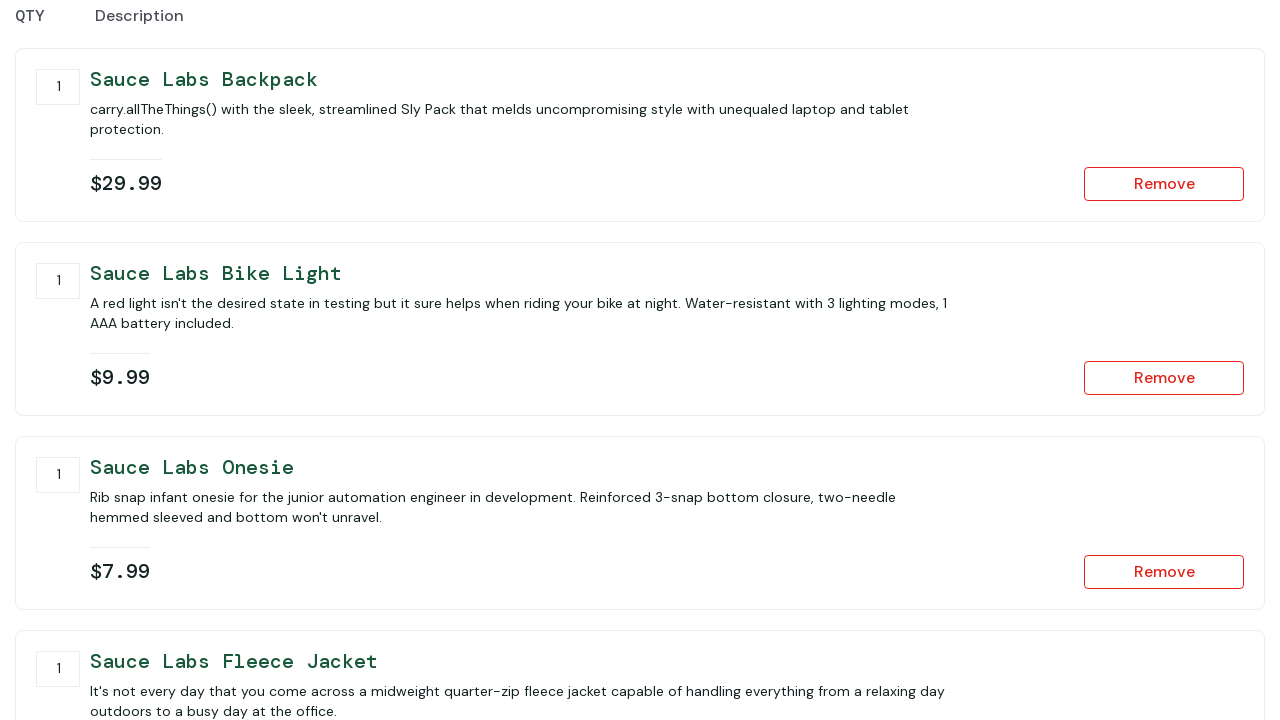

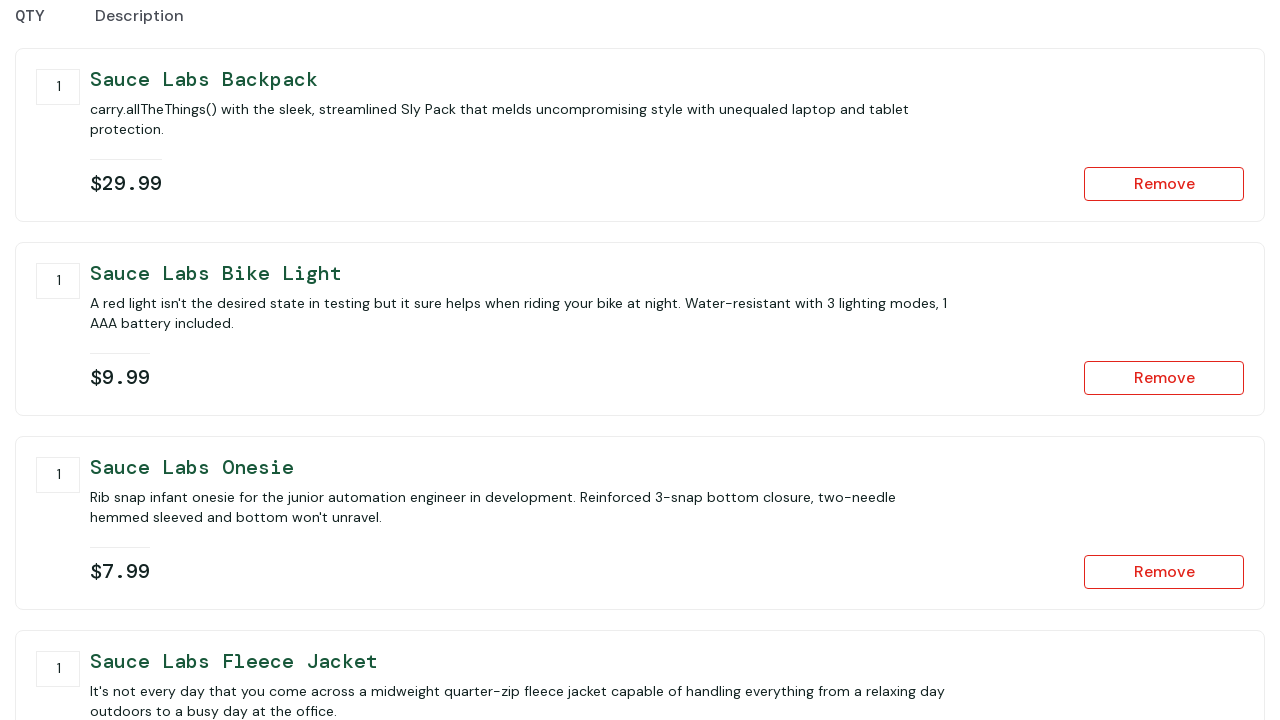